Tests a wait/verify interaction by clicking a verify button and checking for a successful verification message

Starting URL: http://suninjuly.github.io/wait1.html

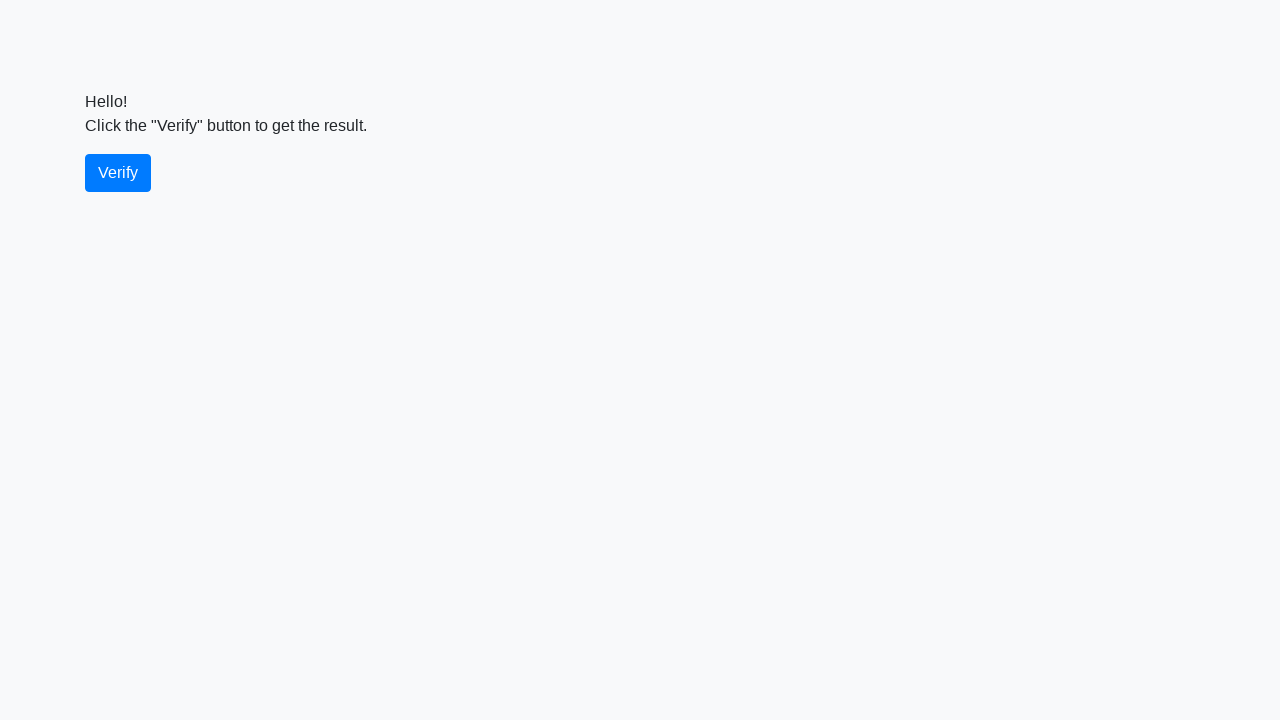

Clicked the verify button at (118, 173) on #verify
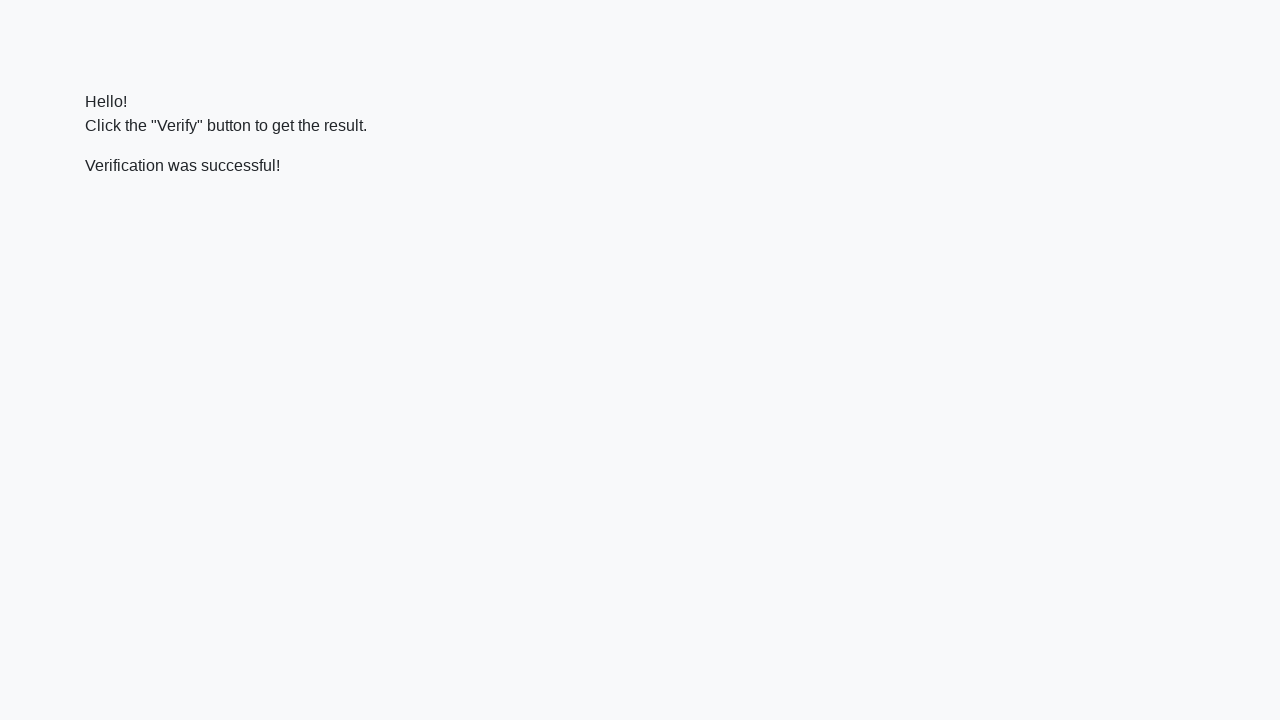

Waited for verification message to appear
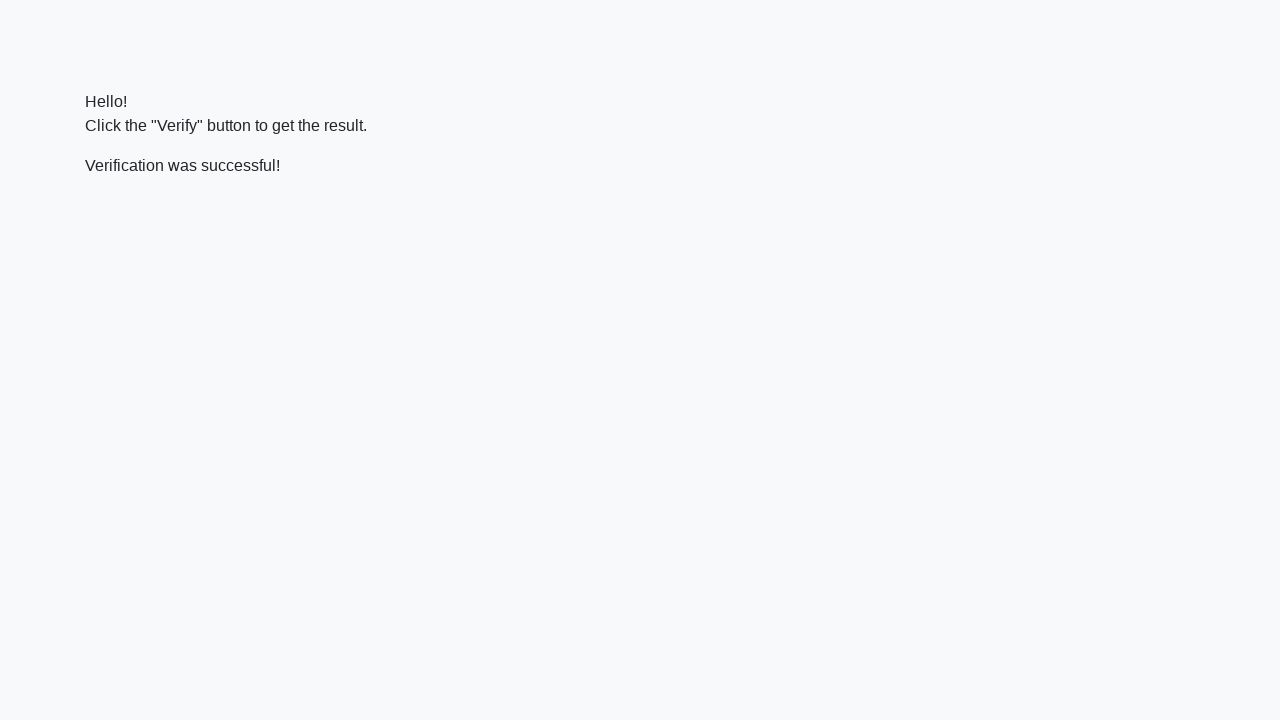

Verified that the message contains 'successful'
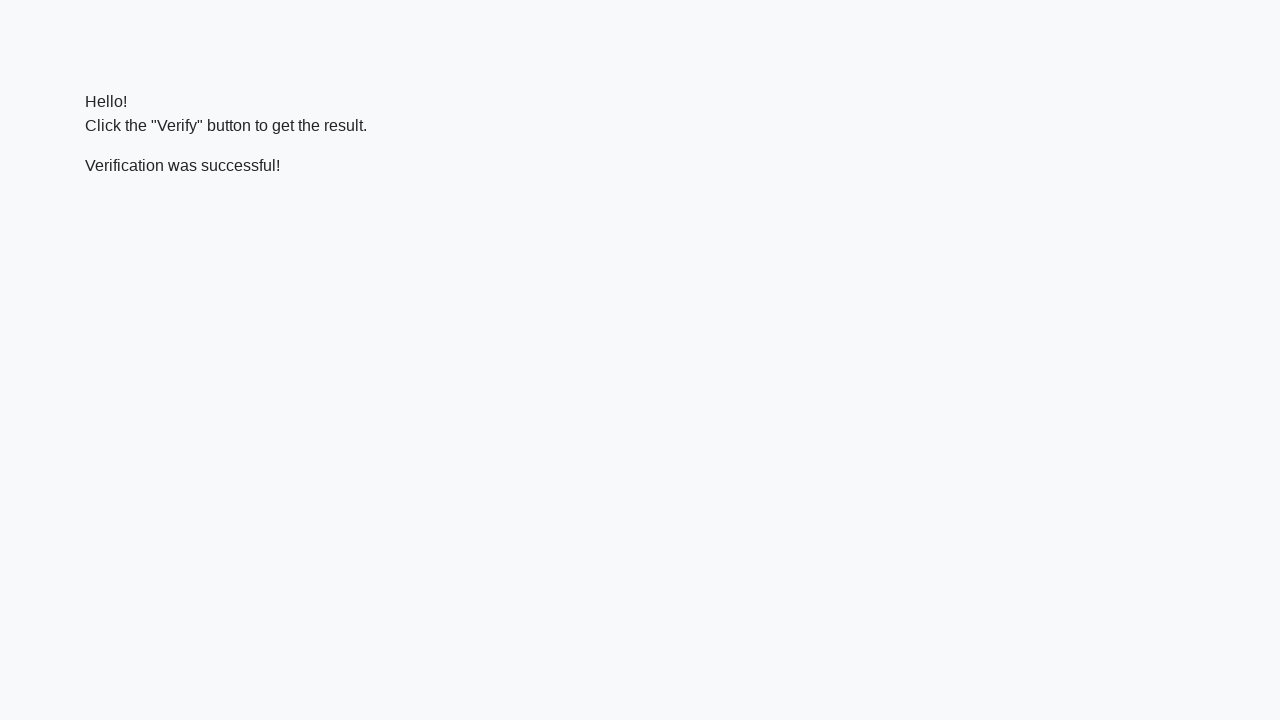

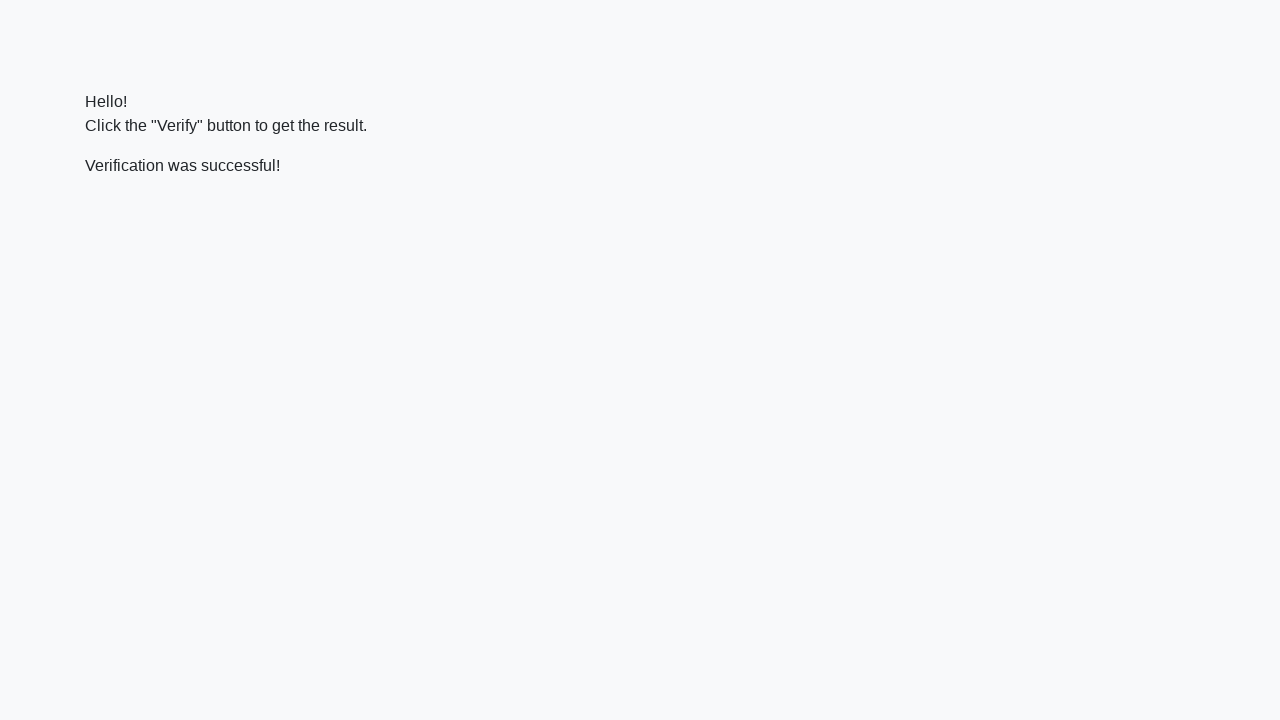